Navigates to XING website and verifies the page title contains "XING"

Starting URL: https://www.xing.com

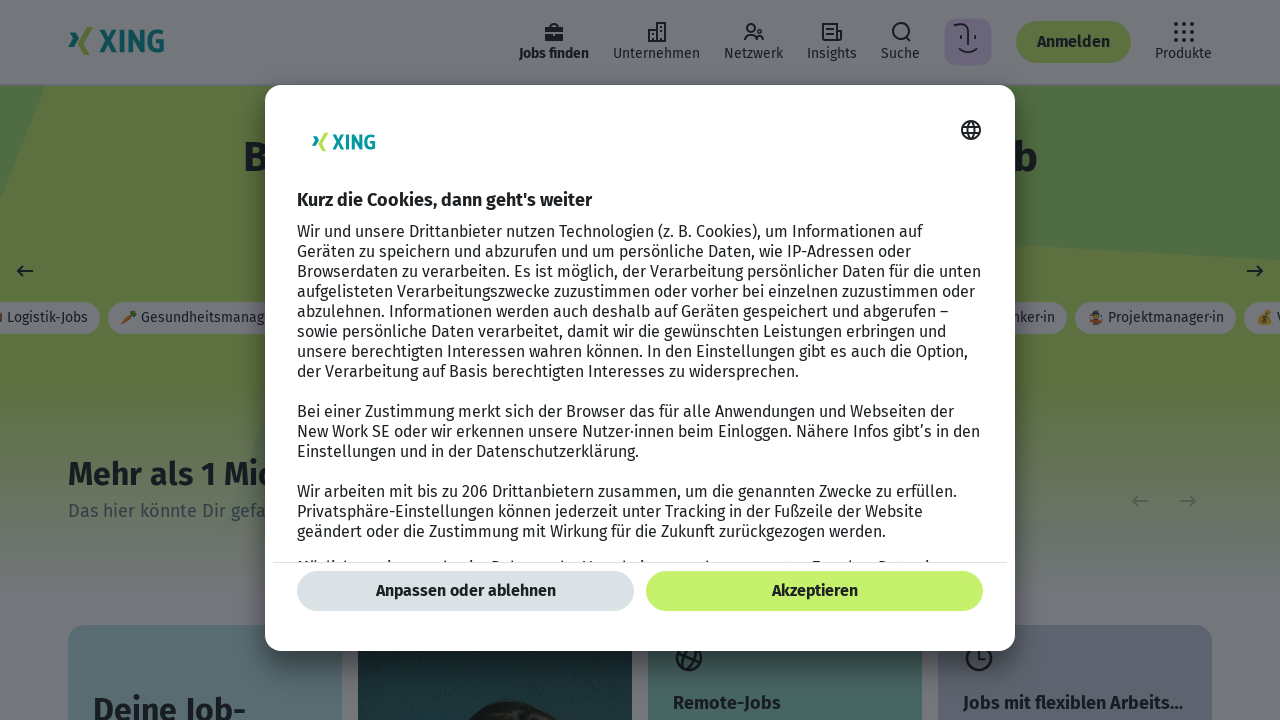

Navigated to https://www.xing.com
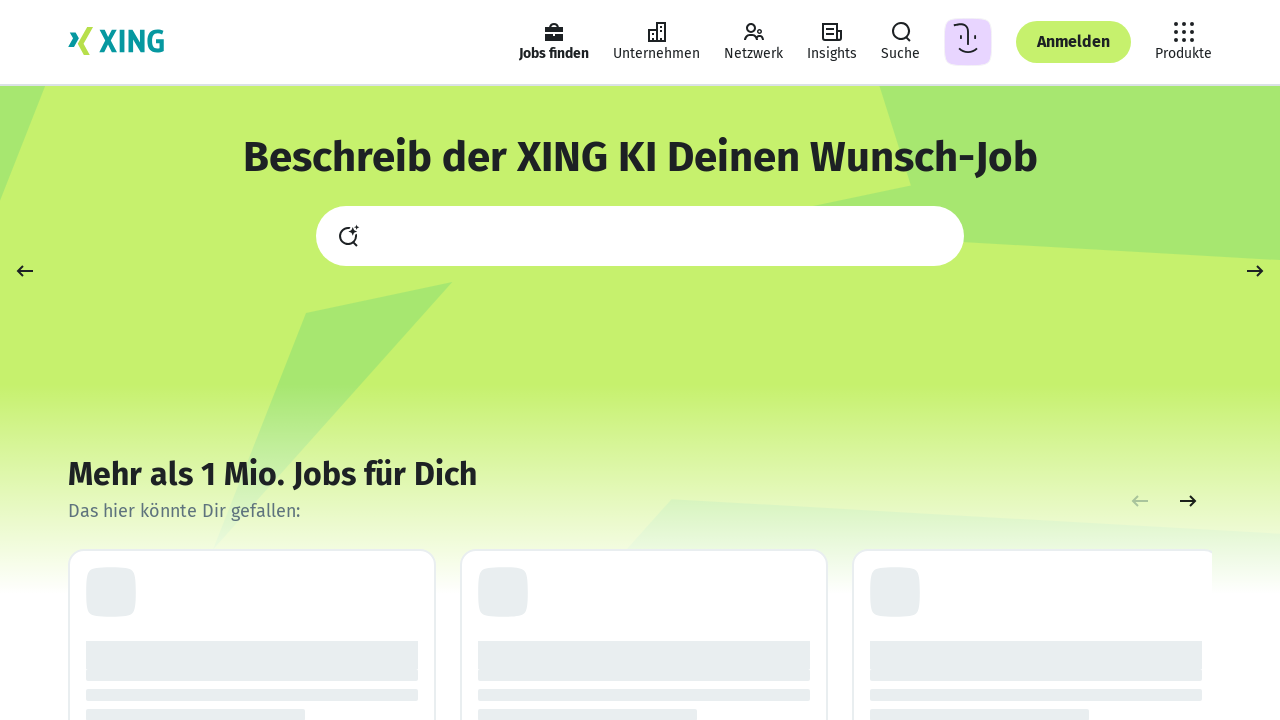

Page loaded and DOM content ready
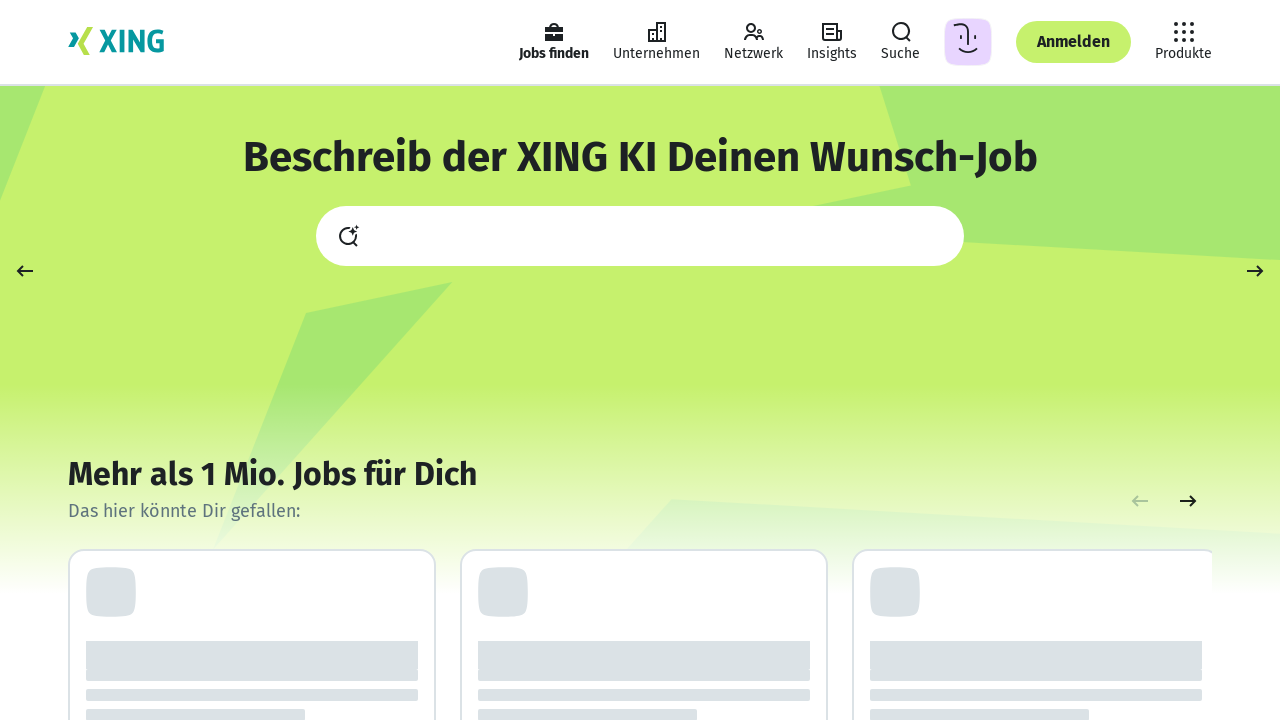

Verified page title contains 'XING': 'XING - Finde den Job, der zu Dir passt. Oder lass Dich finden!'
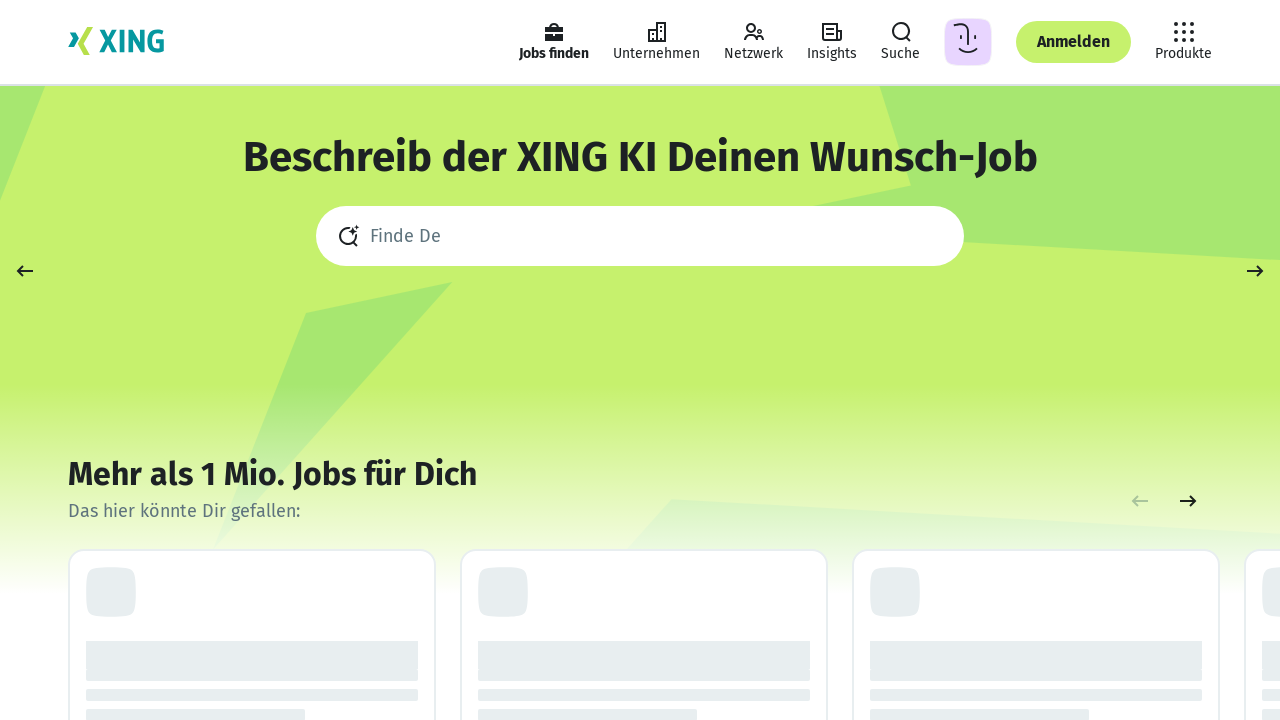

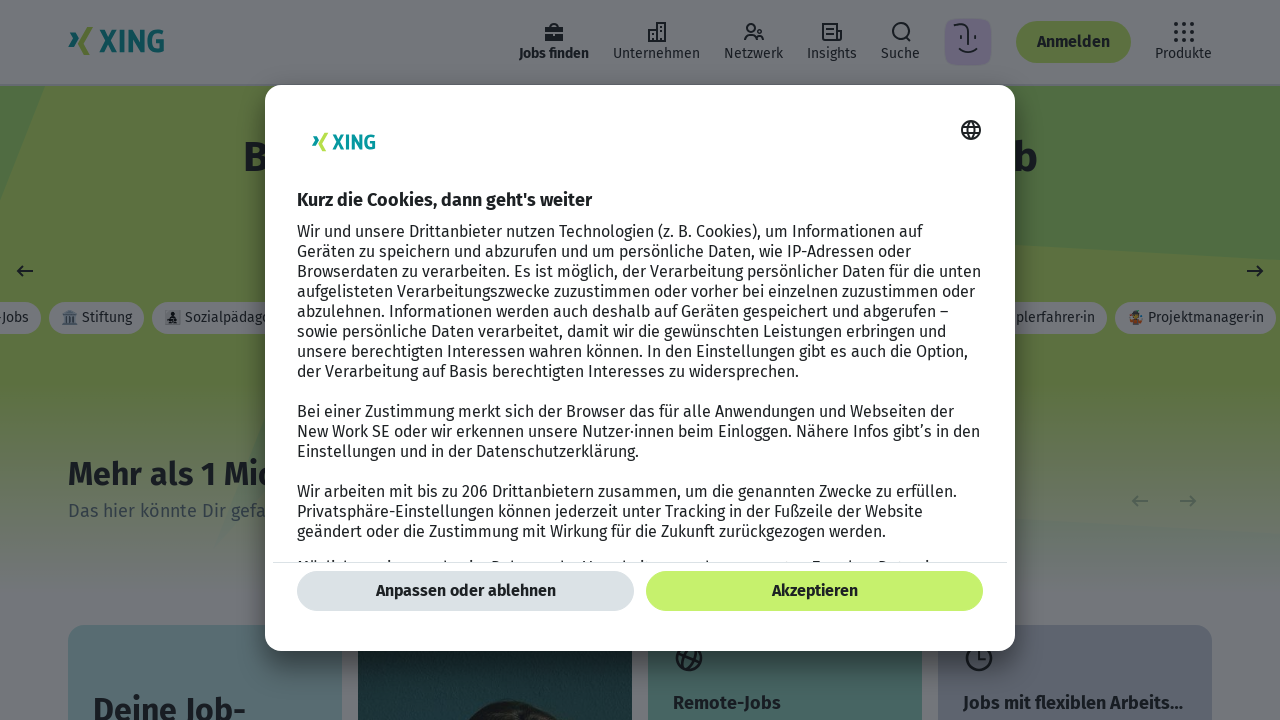